Tests JavaScript prompt dialog by clicking prompt button, entering text, and accepting the dialog

Starting URL: https://automationfc.github.io/basic-form/index.html

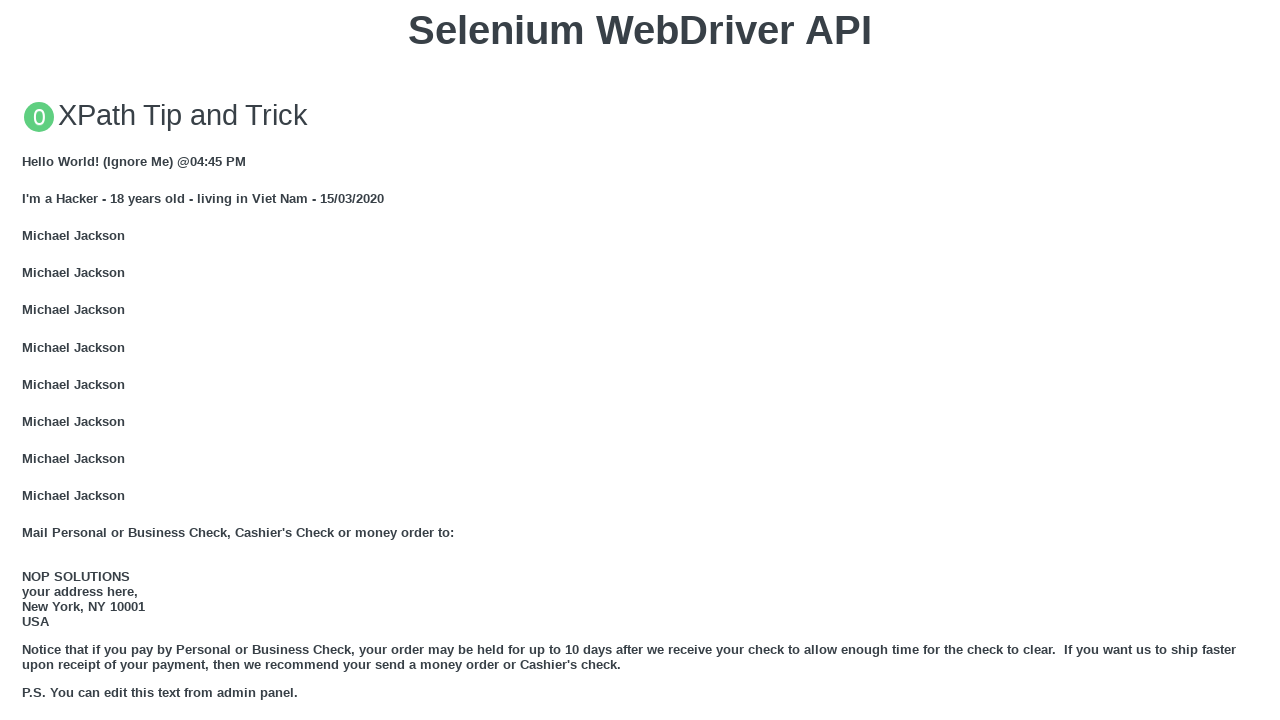

Set up dialog handler to accept prompt with text 'Merry Xmas'
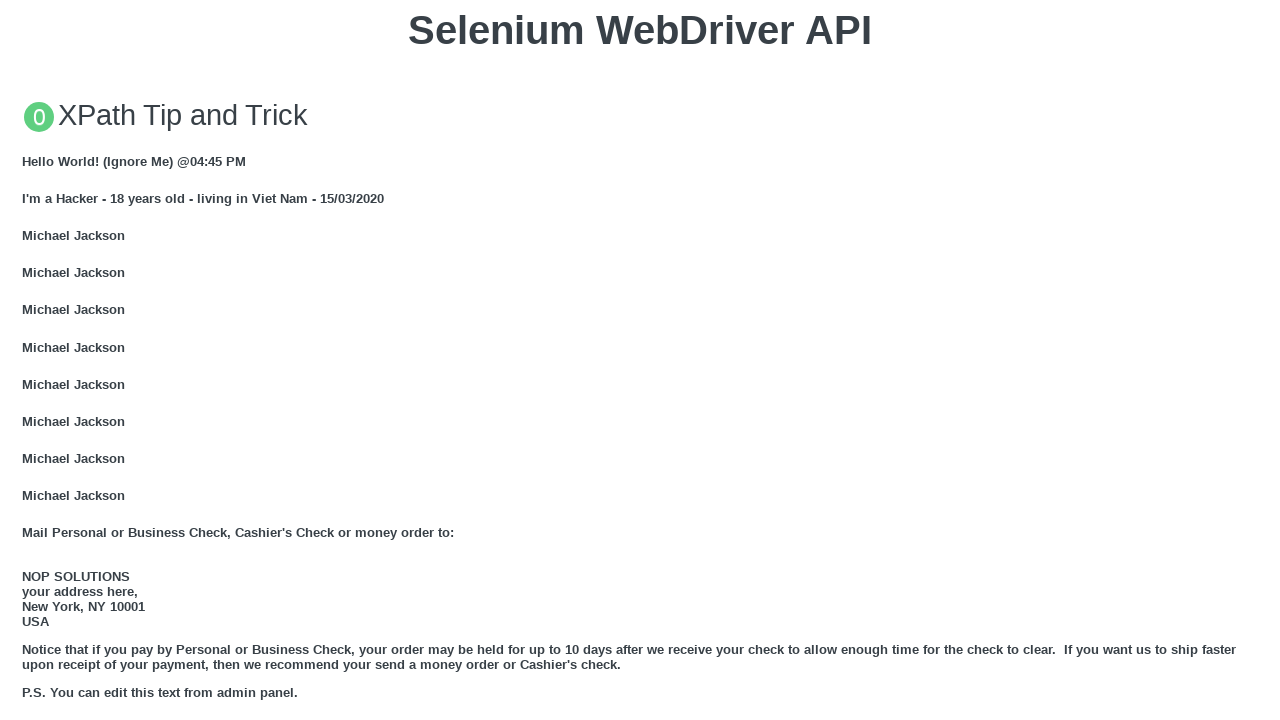

Clicked 'Click for JS Prompt' button to trigger JavaScript prompt dialog at (640, 360) on button:has-text('Click for JS Prompt')
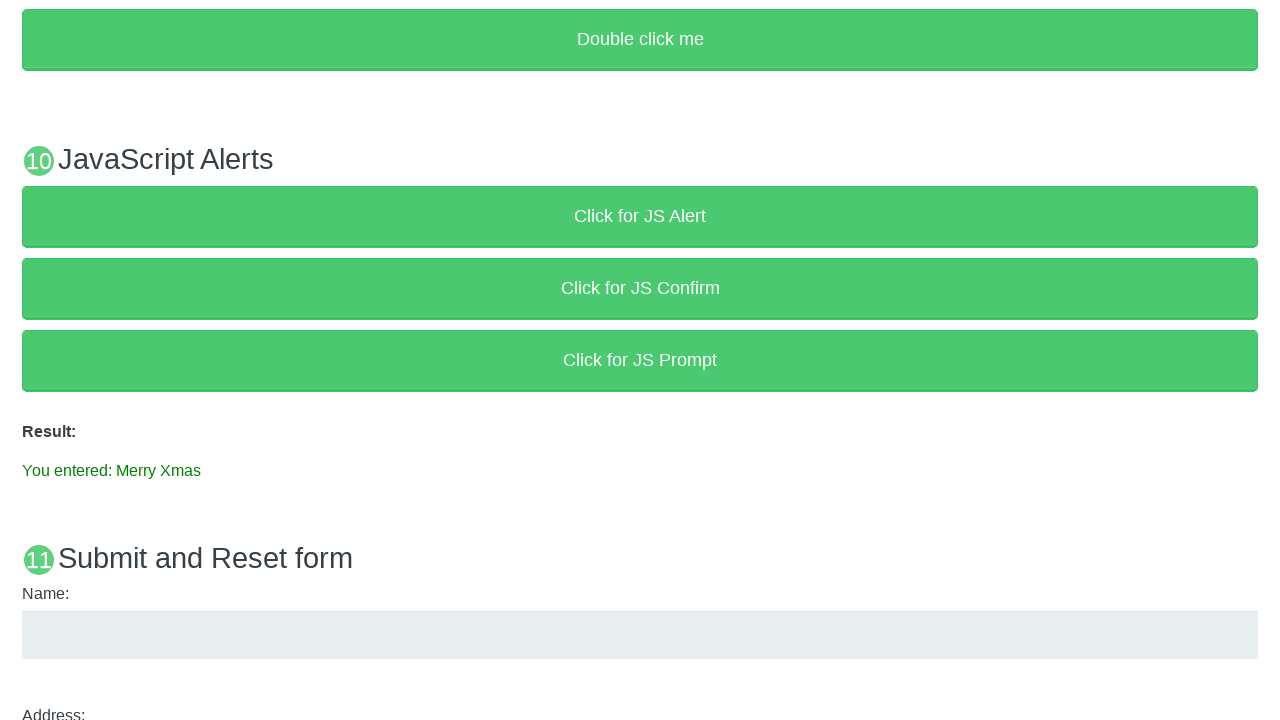

Prompt dialog was accepted and result text appeared on page
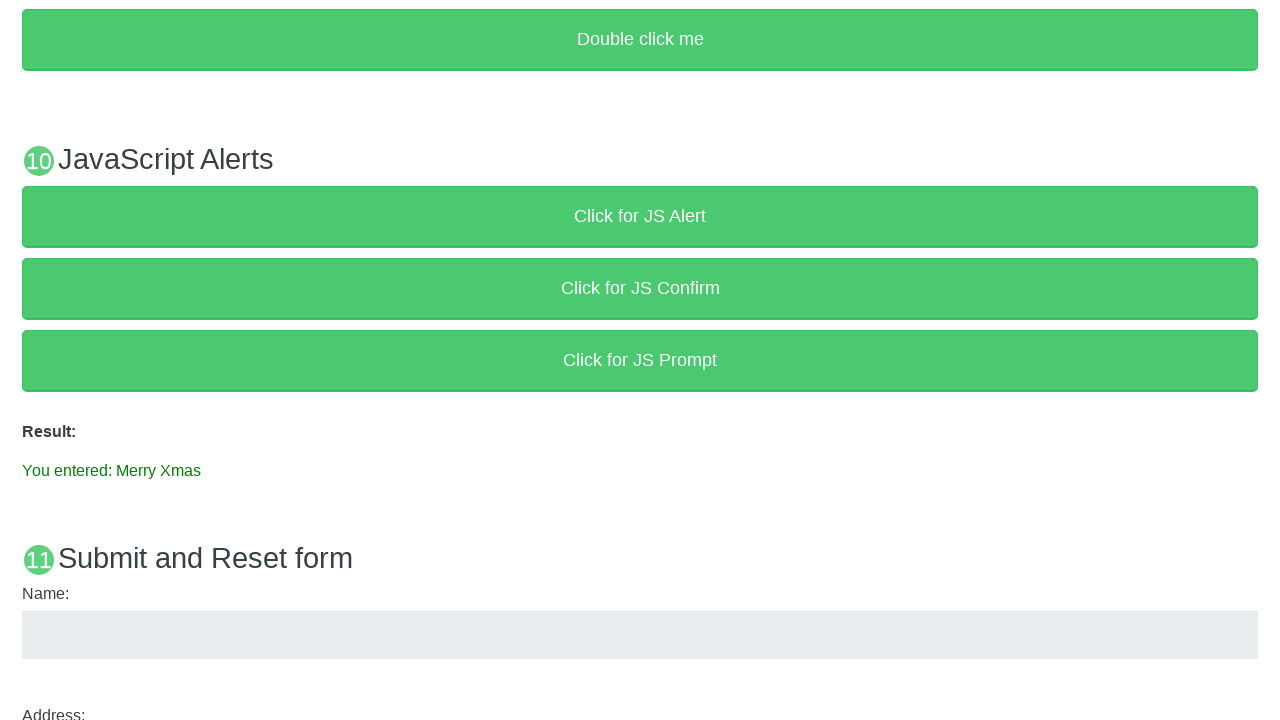

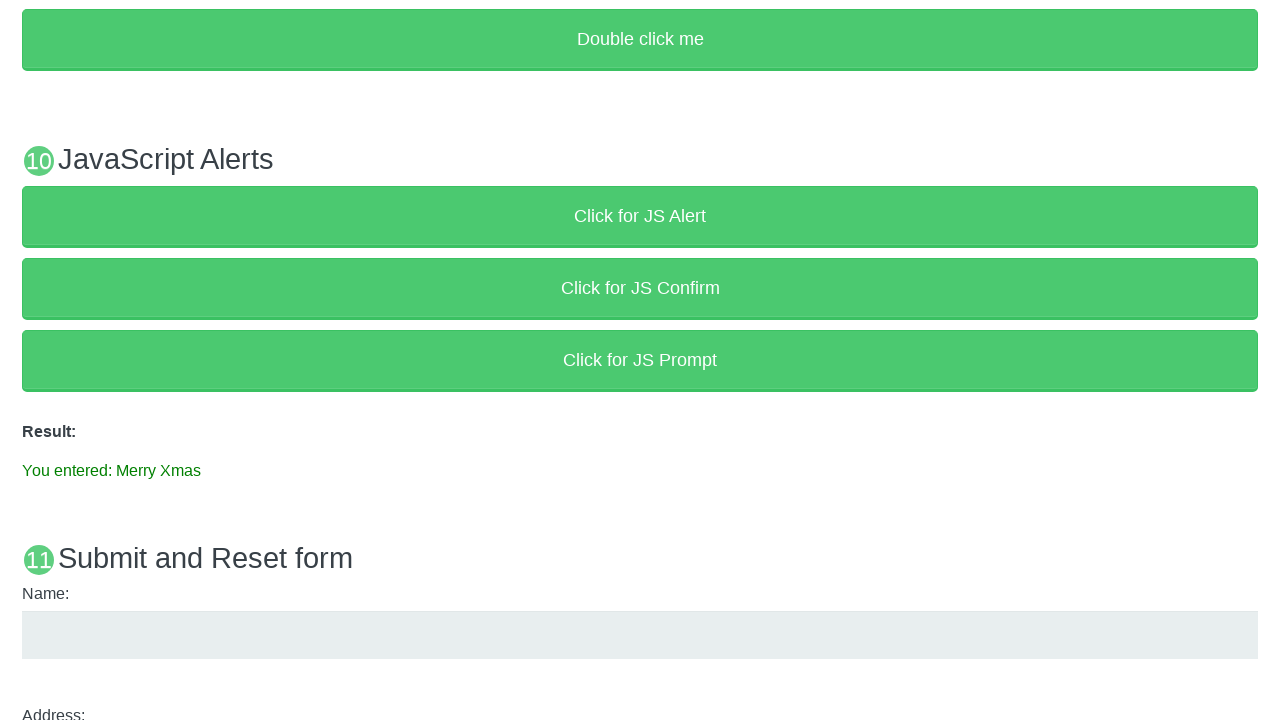